Navigates to Coinglass Liquidation HeatMap page and clicks on a button containing an SVG icon to trigger a chart download

Starting URL: https://www.coinglass.com/vi/pro/futures/LiquidationHeatMap

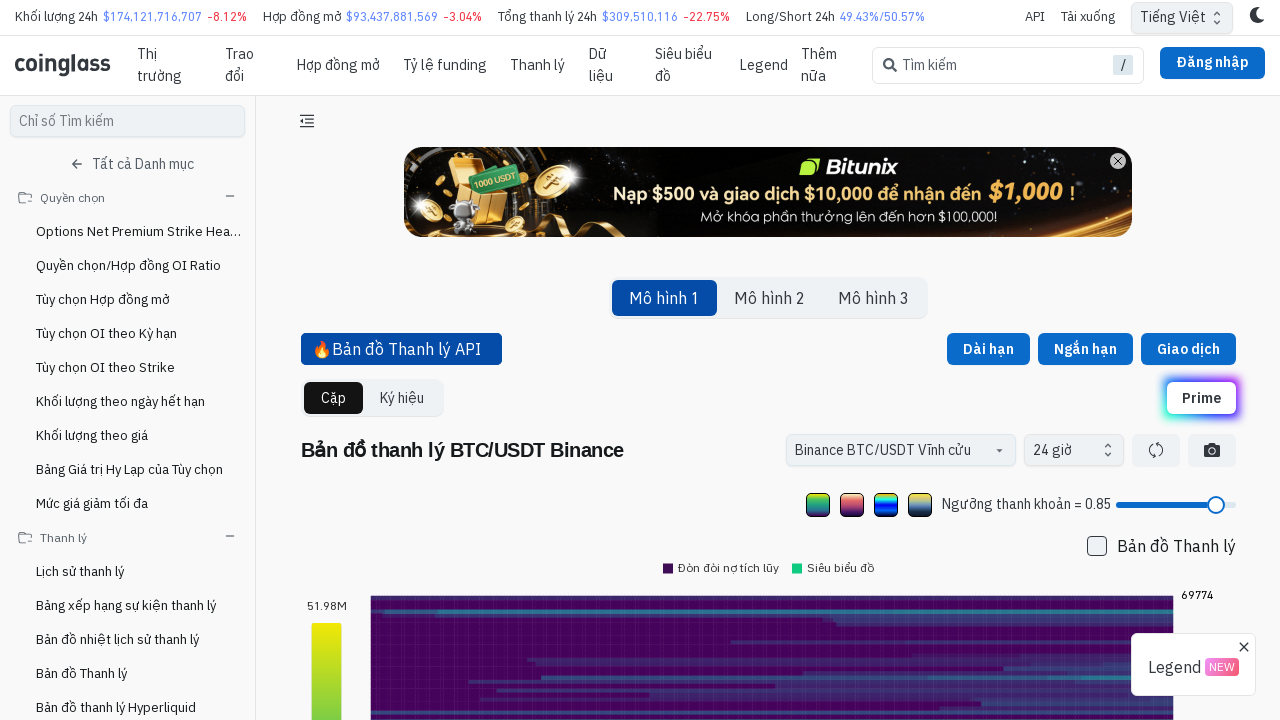

Navigated to Coinglass Liquidation HeatMap page
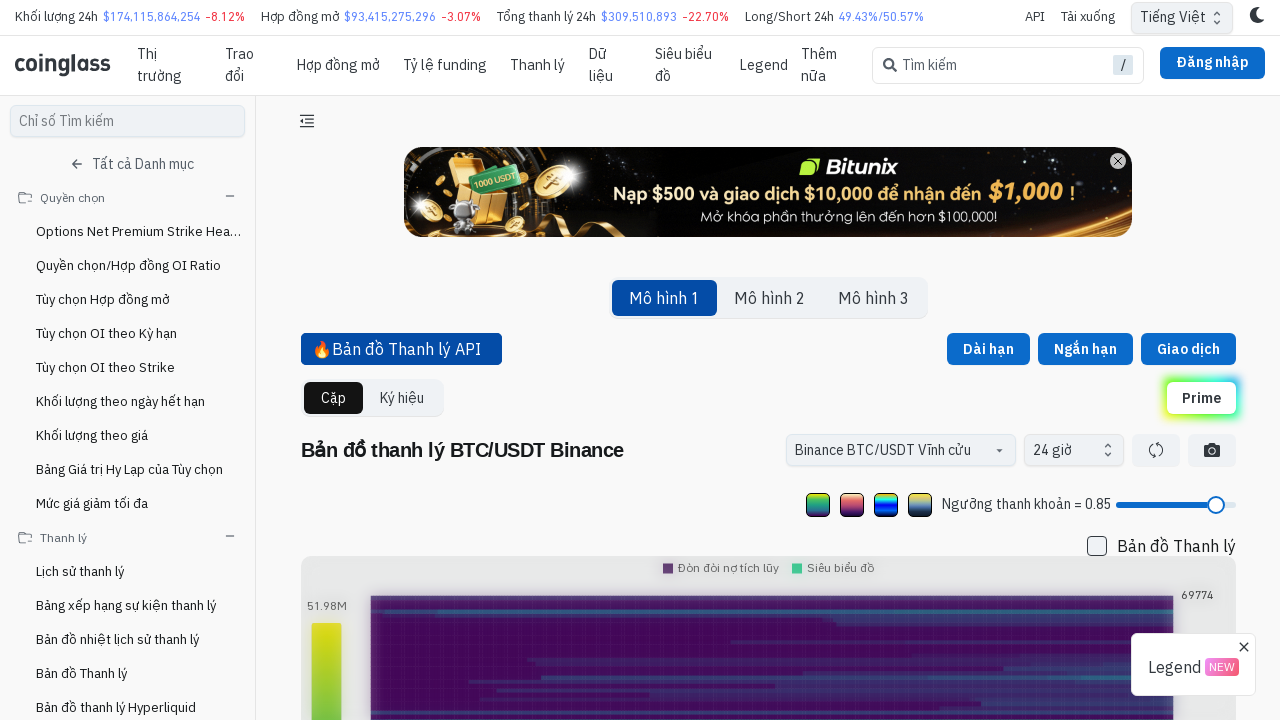

Waited 5 seconds for page to fully load
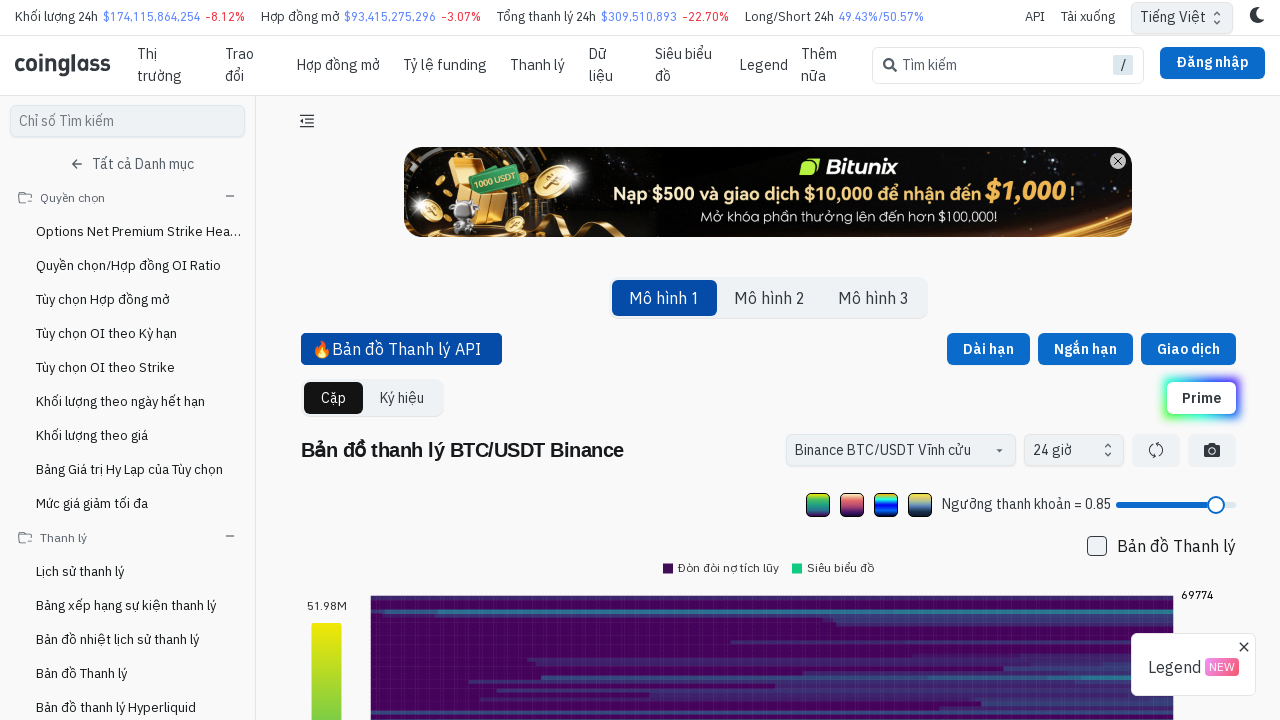

Retrieved all button elements from the page
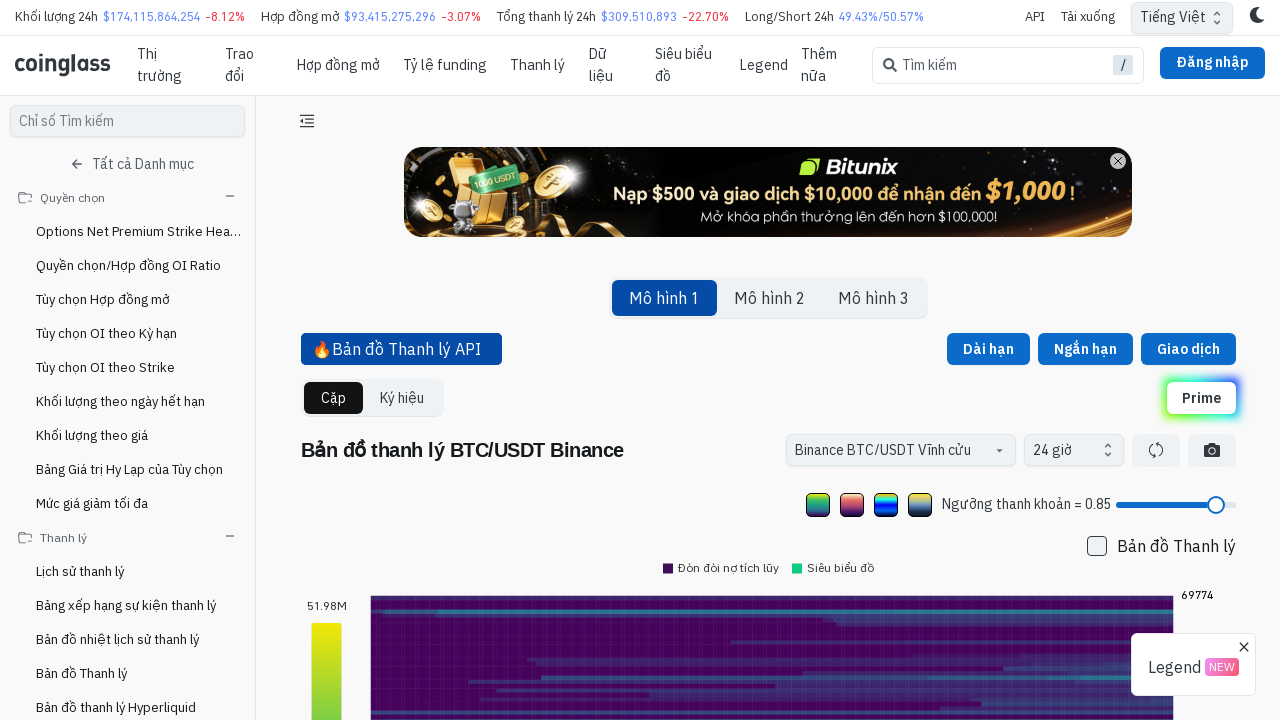

Clicked button containing SVG icon to trigger chart download
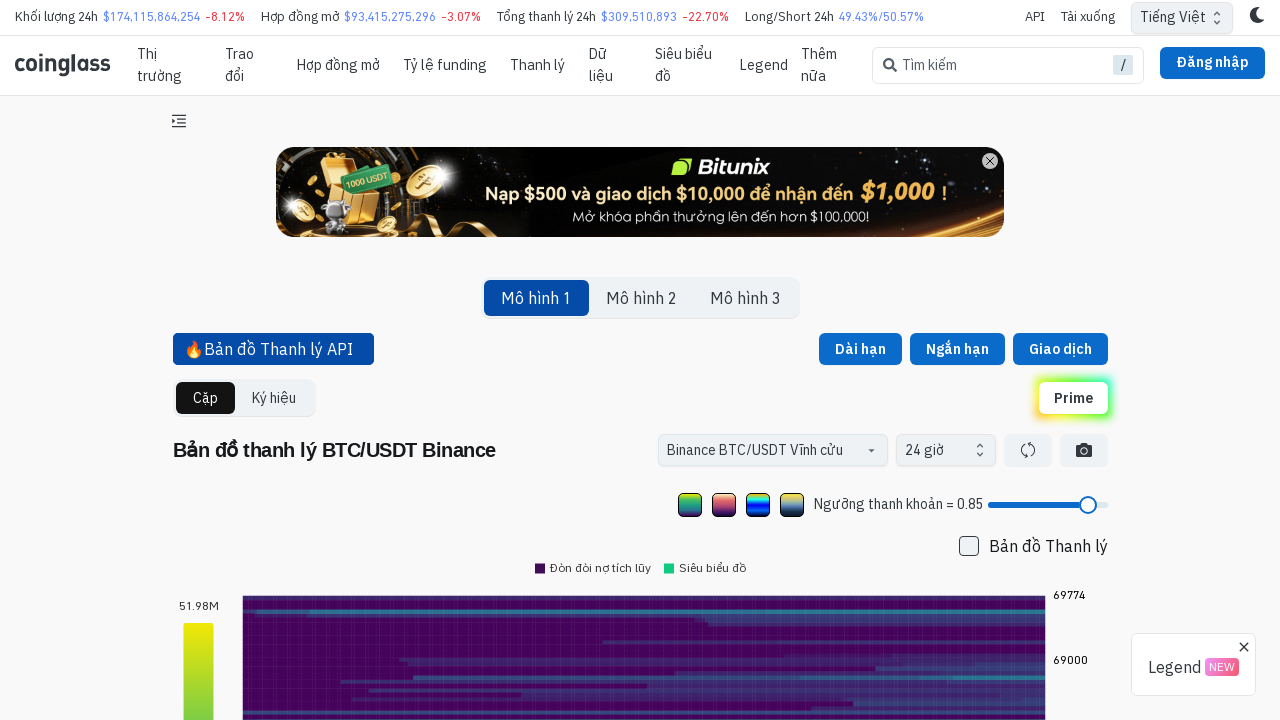

Waited 3 seconds for download action to complete
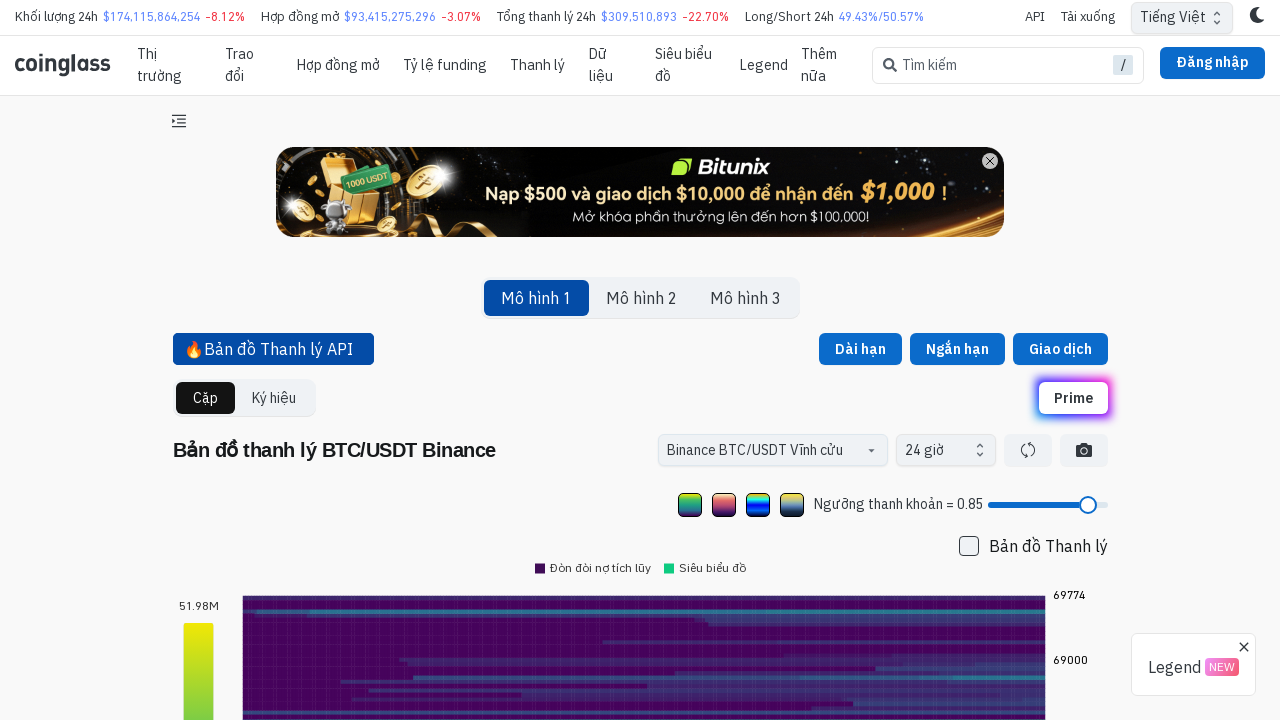

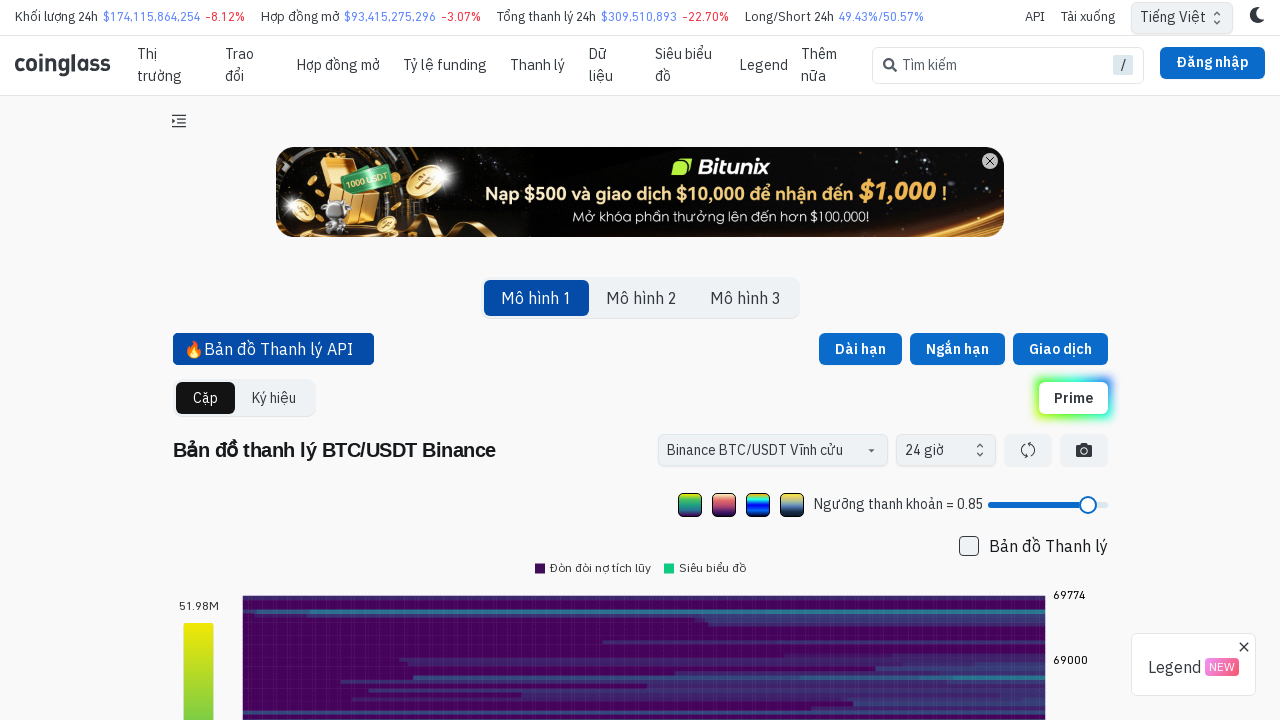